Navigates to a W3Schools TryIt page demonstrating a CSS dropdown navbar and waits for the iframe elements to load on the page.

Starting URL: https://www.w3schools.com/howto/tryit.asp?filename=tryhow_css_dropdown_navbar_click

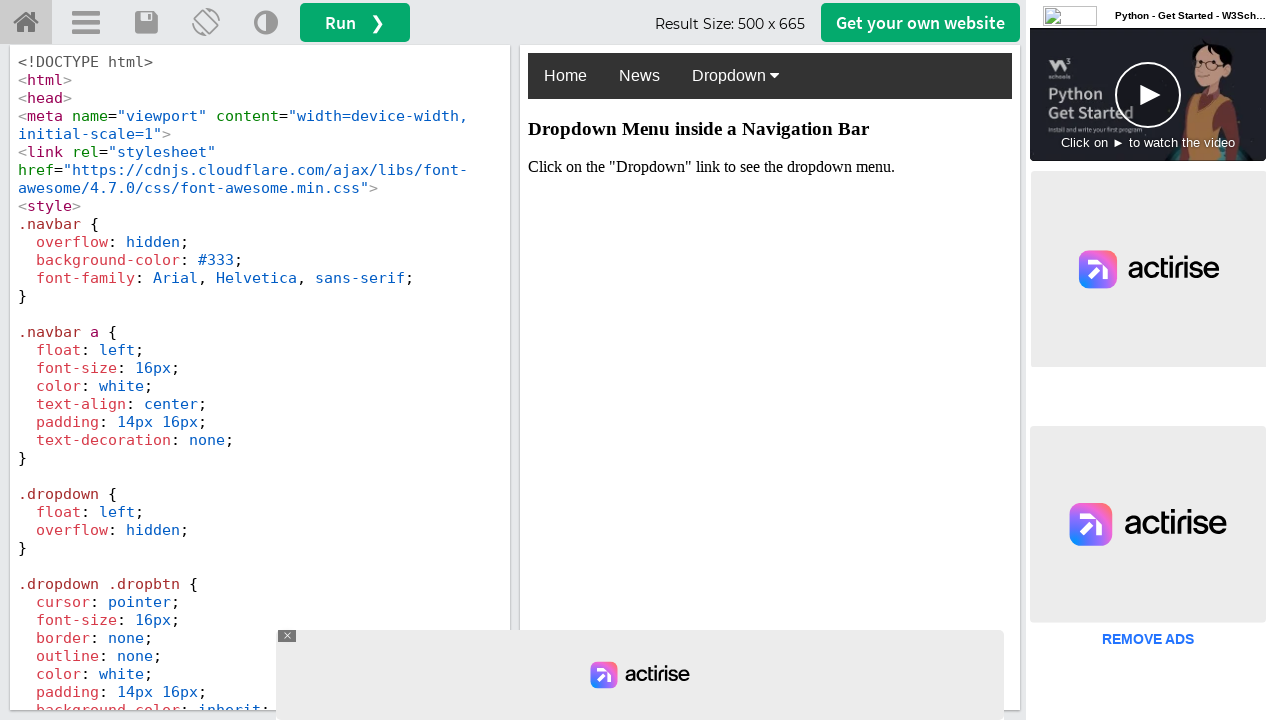

Navigated to W3Schools TryIt page for CSS dropdown navbar
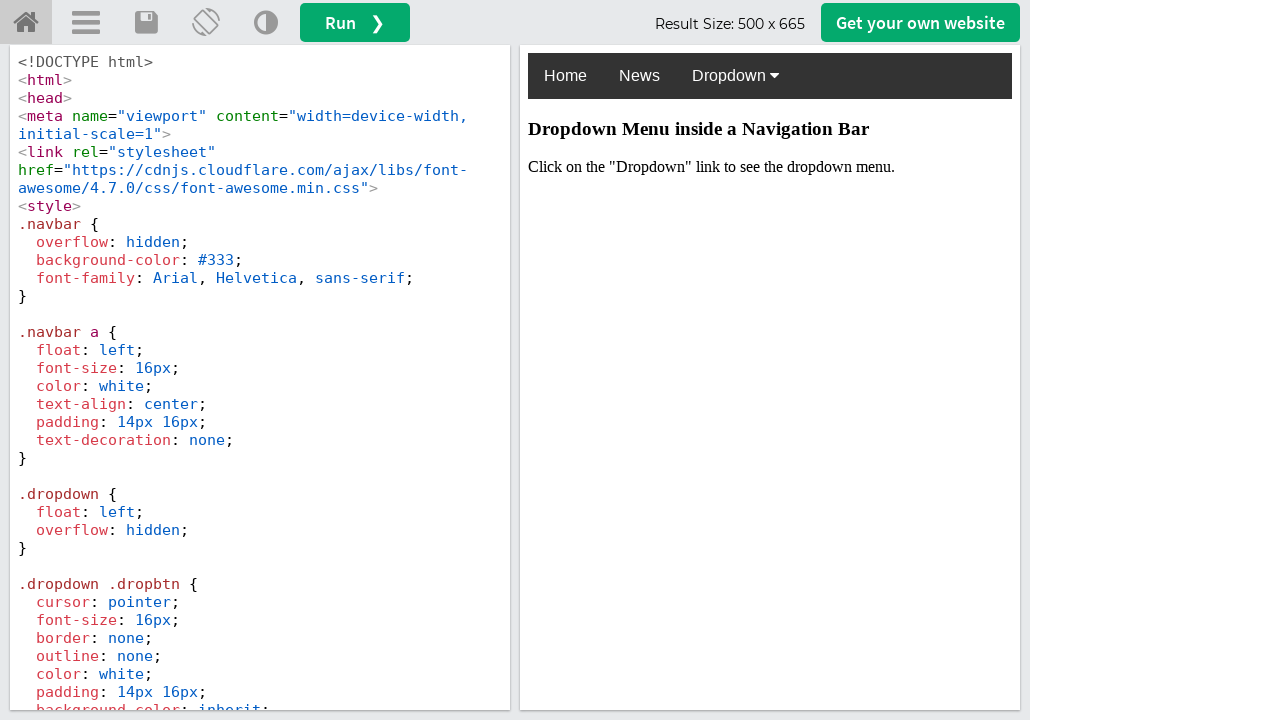

Iframe elements loaded on the page
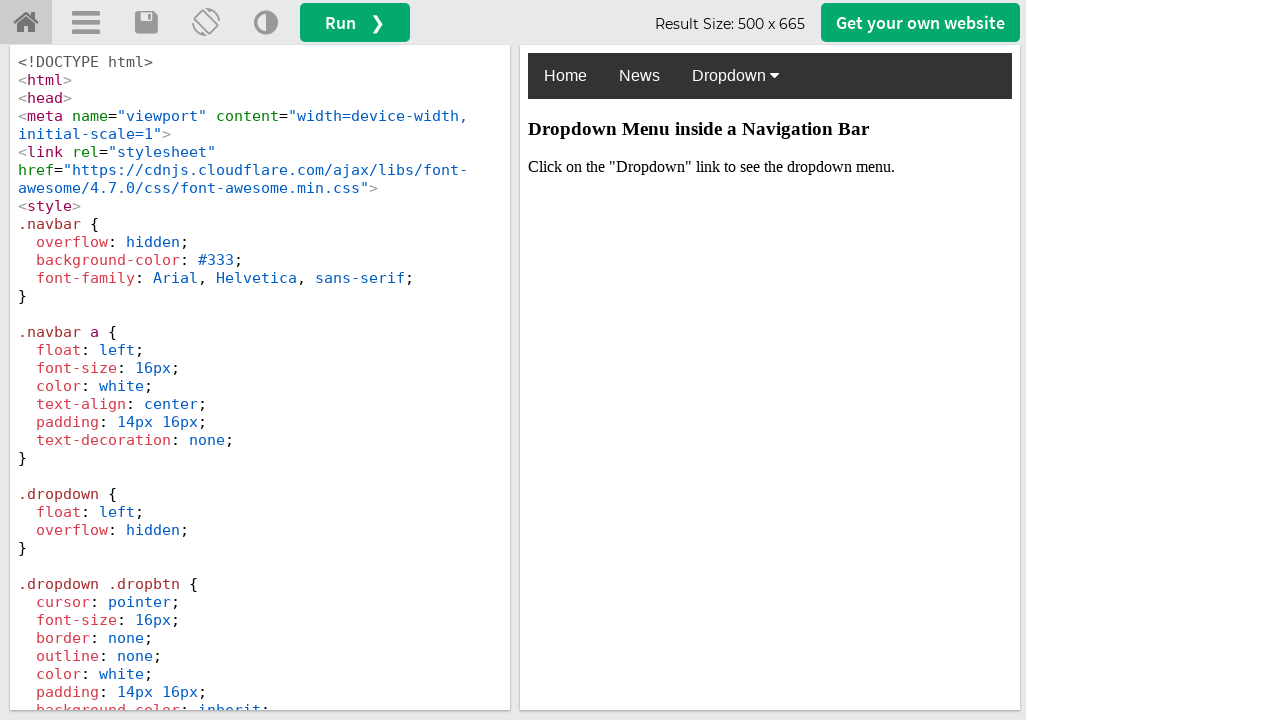

Retrieved all iframe elements from the page
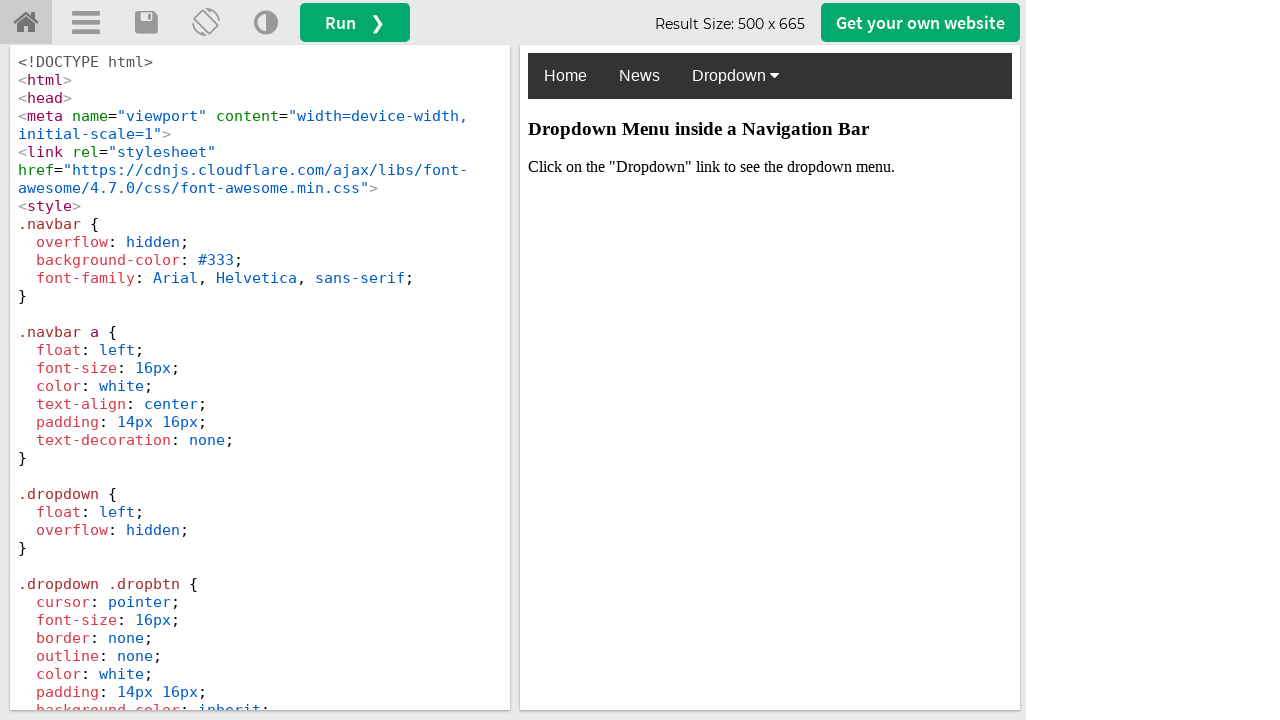

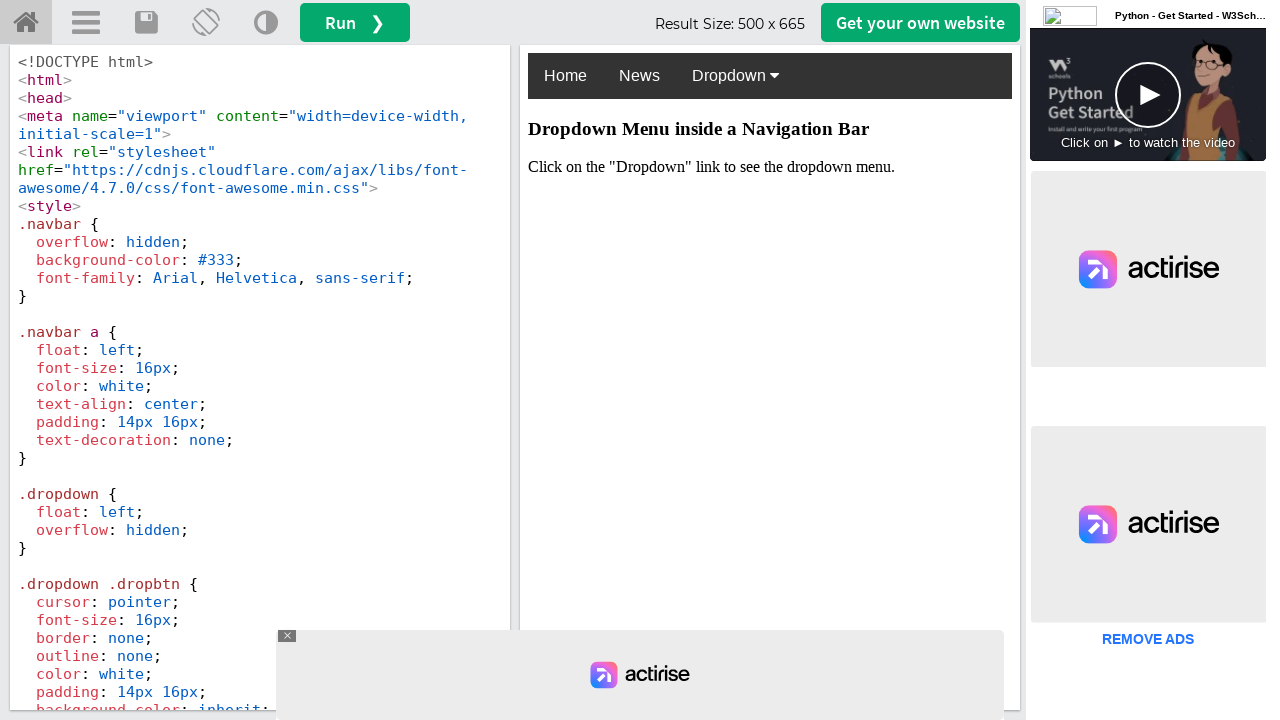